Tests the CAGR class registration system by selecting a campus from a dropdown, clicking the search button, and verifying that the results table loads.

Starting URL: http://cagr.sistemas.ufsc.br/modules/comunidade/cadastroTurmas/index.xhtml

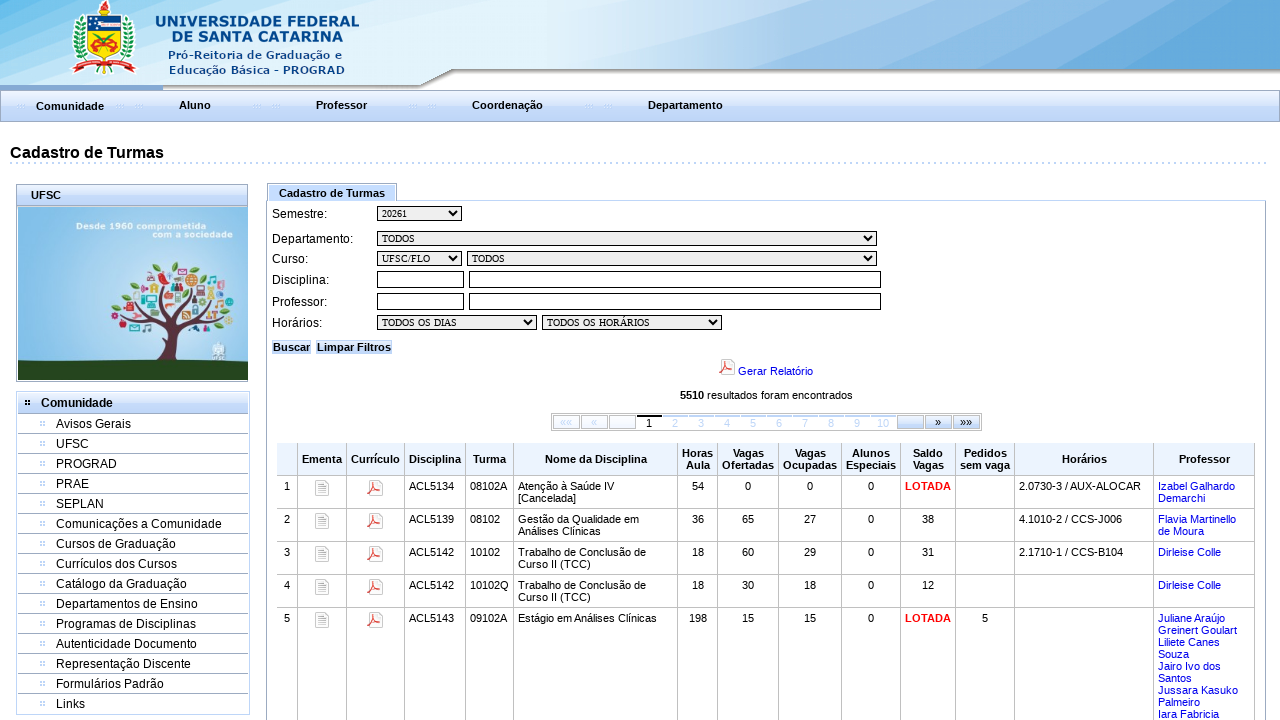

Data table loaded on page
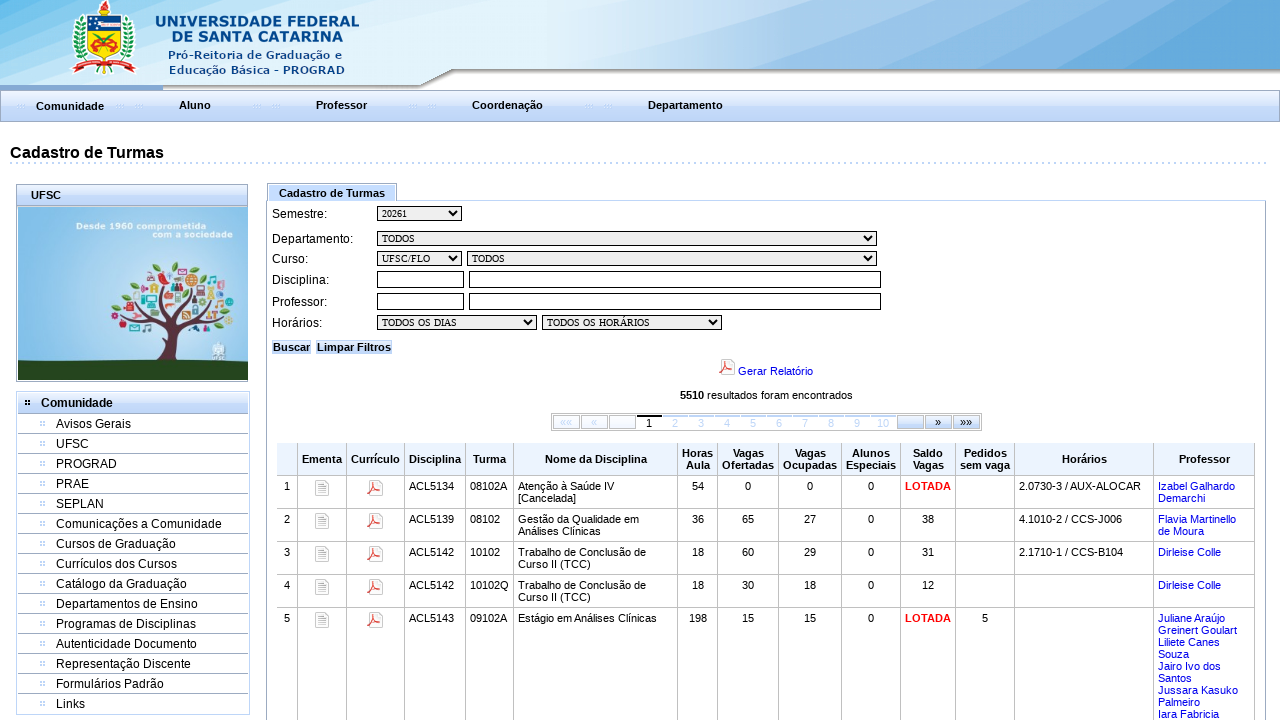

Selected 'UFSC/EaD' campus from dropdown on #formBusca\:selectCampus
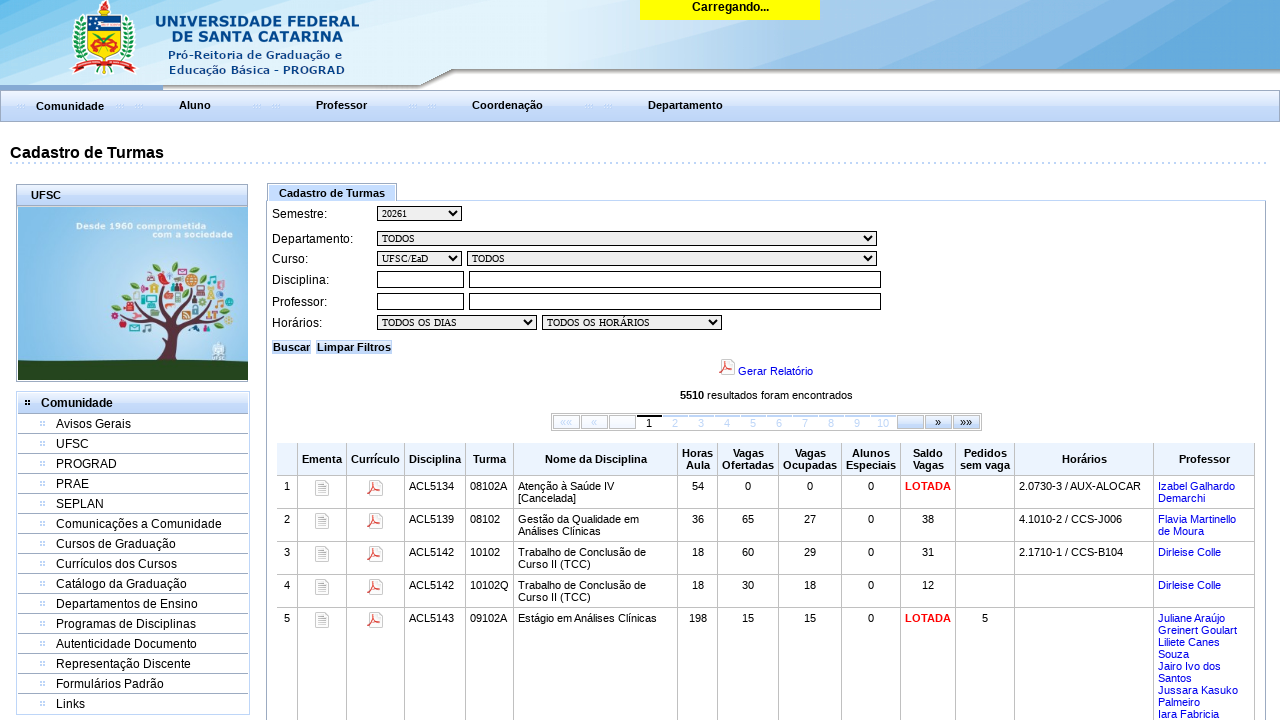

Clicked search button to query results at (292, 347) on #formBusca\:j_id119
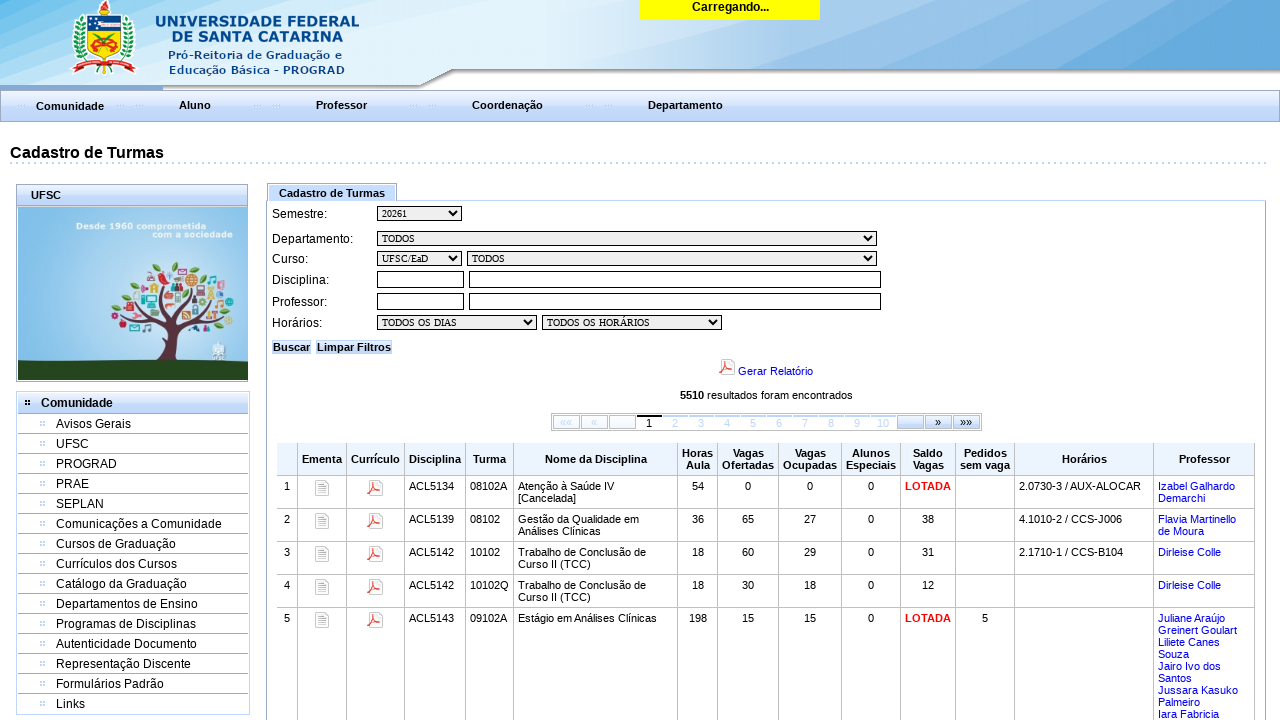

Waited 2 seconds for results to load
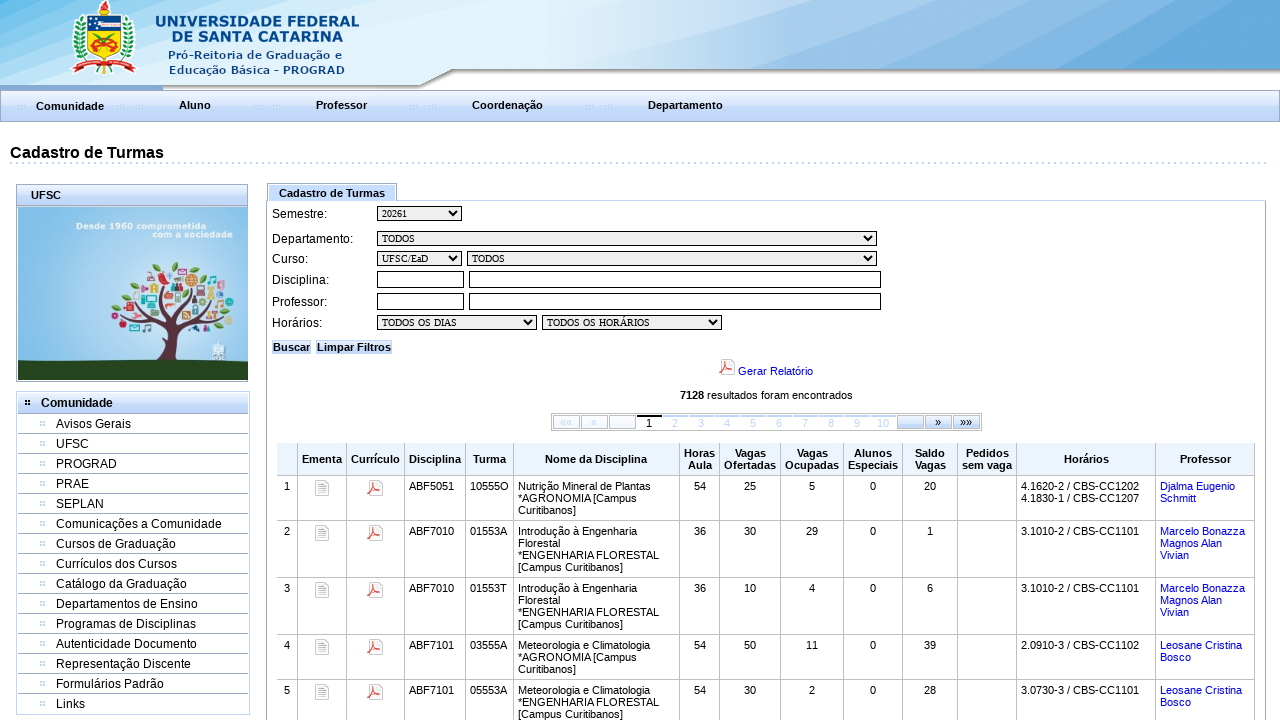

Results table loaded successfully with class registrations
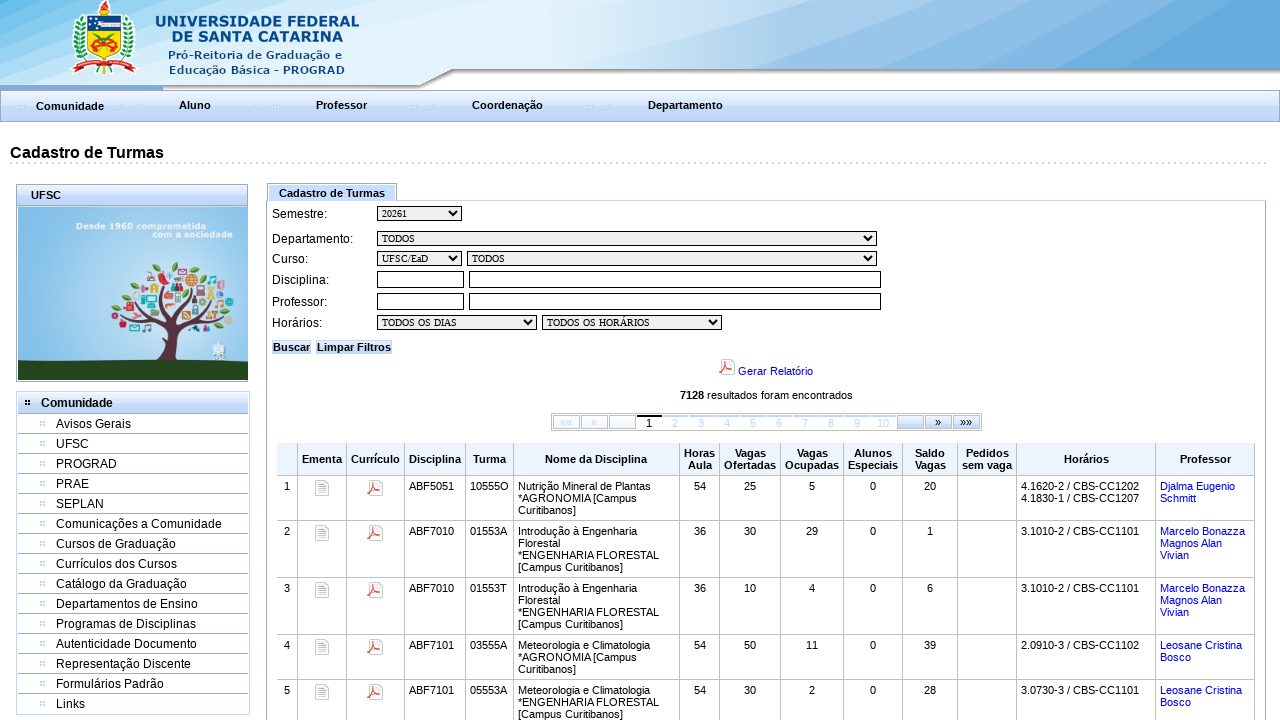

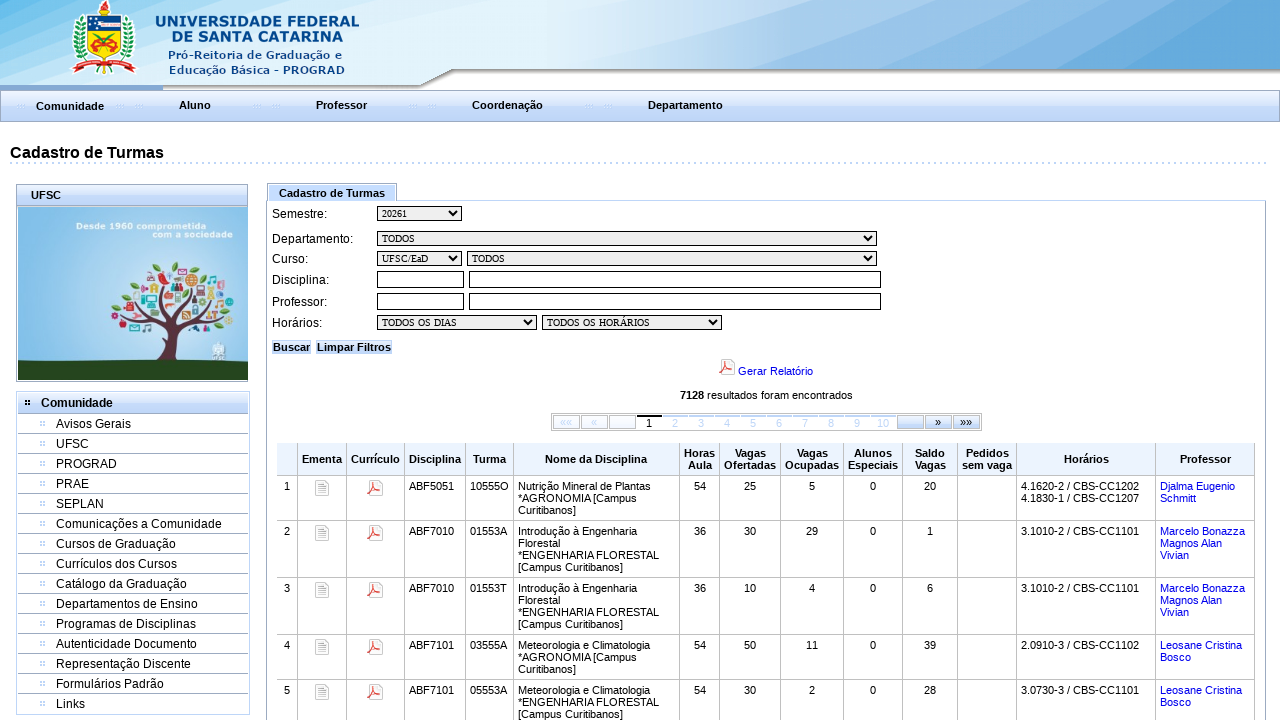